Tests navigation through Club menu to Reader Reviews and then to Review Authors page

Starting URL: https://www.labirint.ru

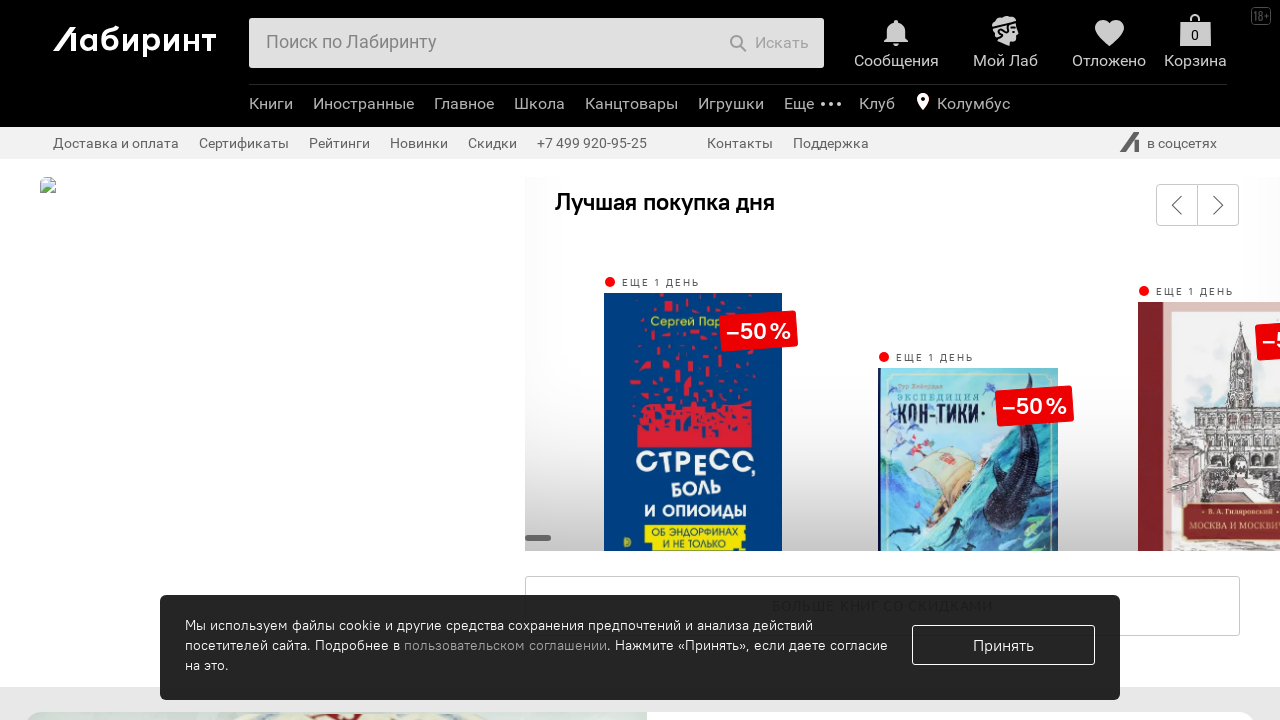

Clicked on 'Club' menu element at (877, 106) on li.b-header-b-menu-e-list-item.b-toggle.analytics-click-js[data-event-content="К
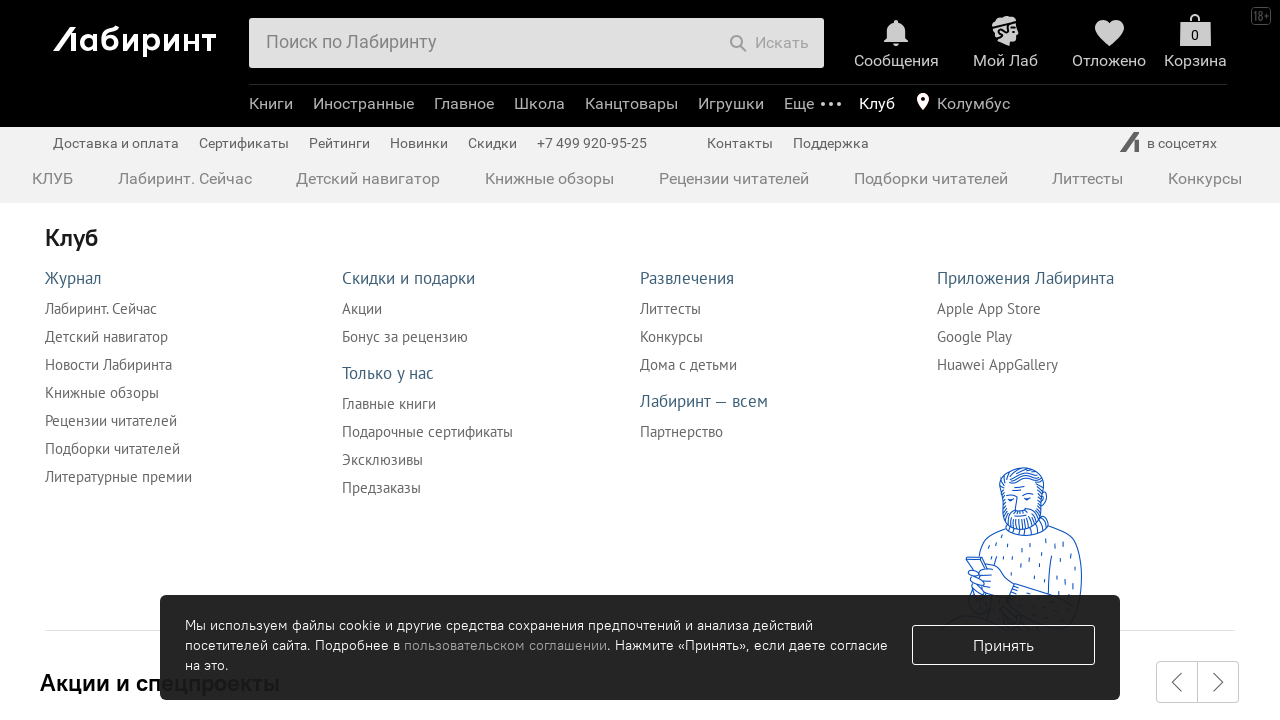

Clicked on 'Reader Reviews' option at (734, 178) on li.top-main-menu-item > a[href="/reviews/"]
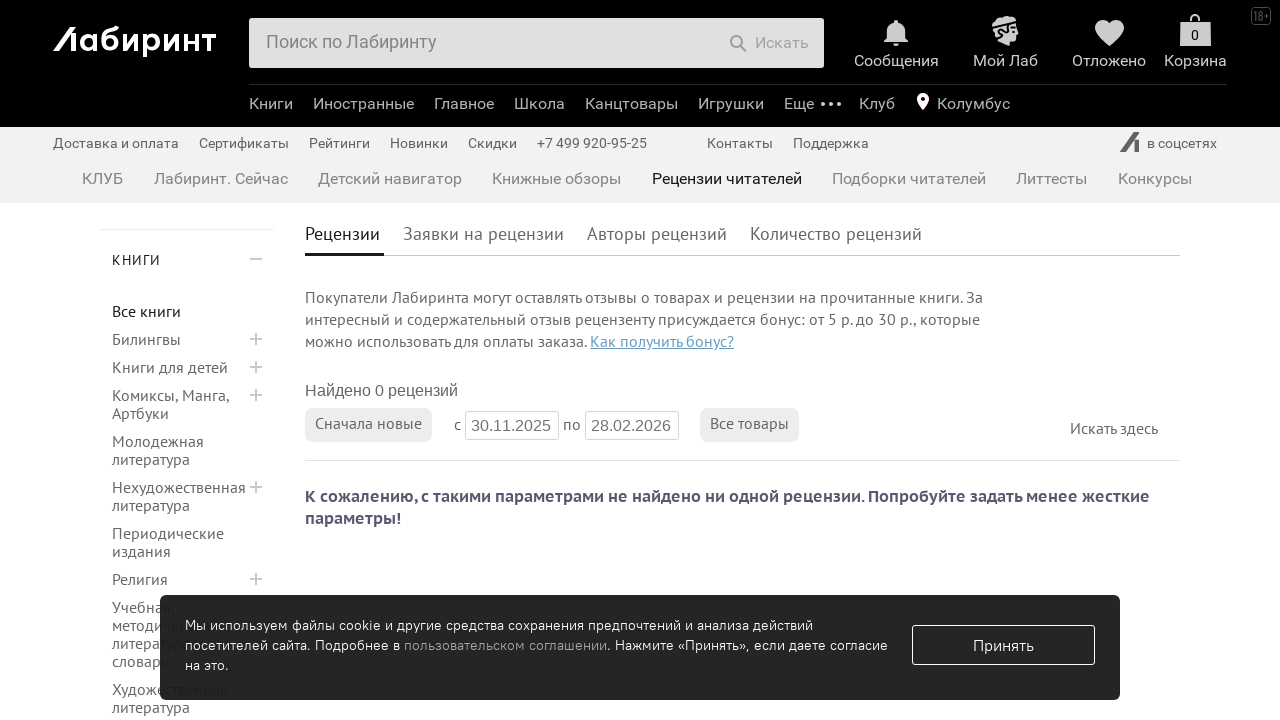

Clicked on 'Review Authors' link at (657, 234) on li.b-stab-e-slider-item > a[href="/reviews/users"]
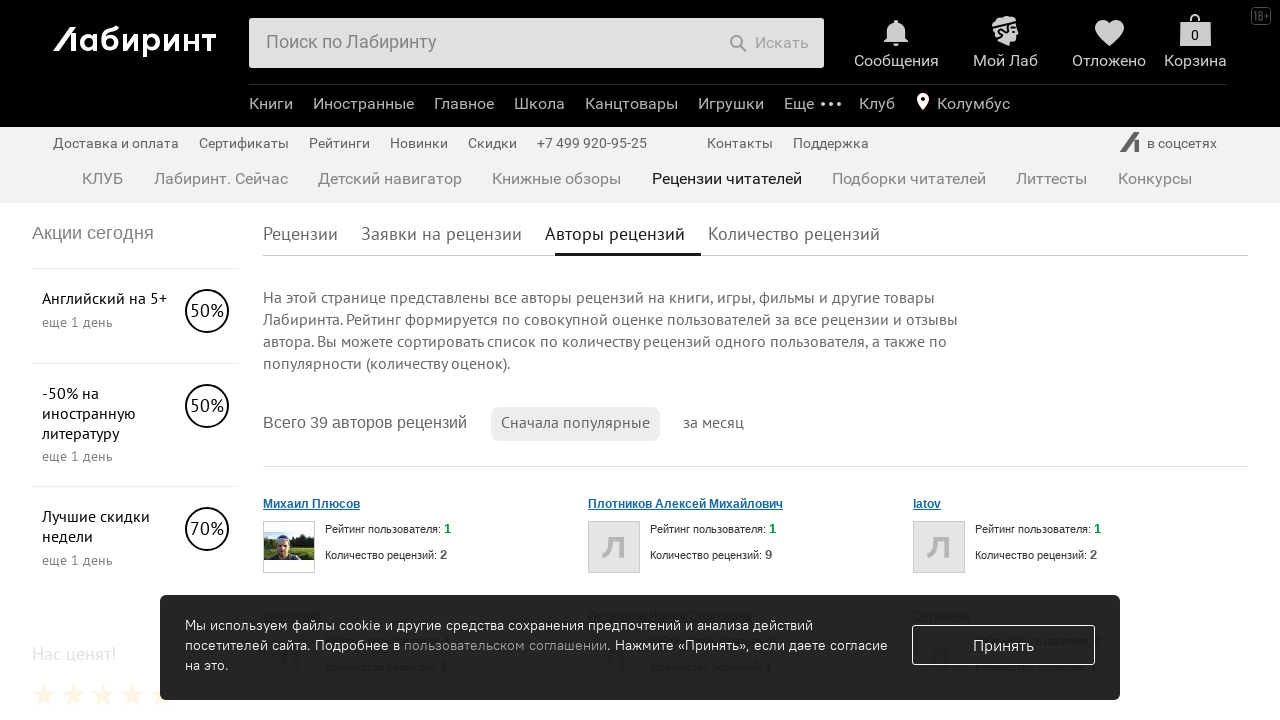

Navigation to Review Authors page completed
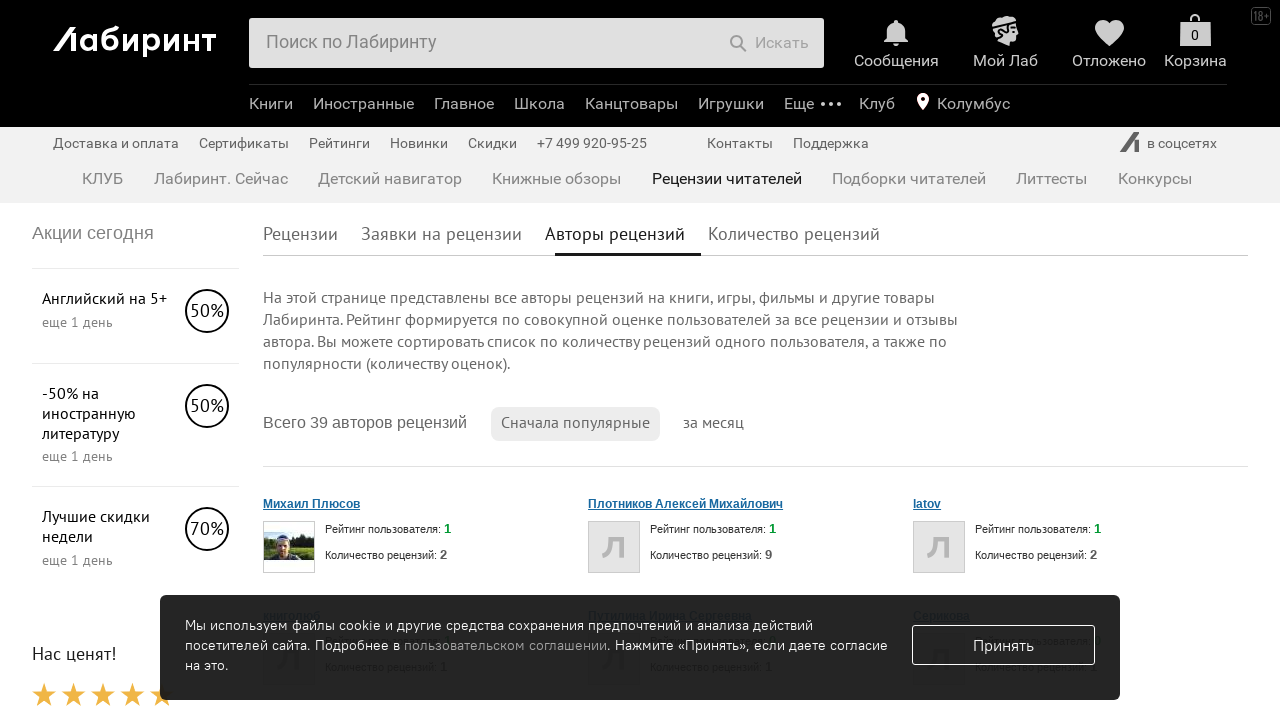

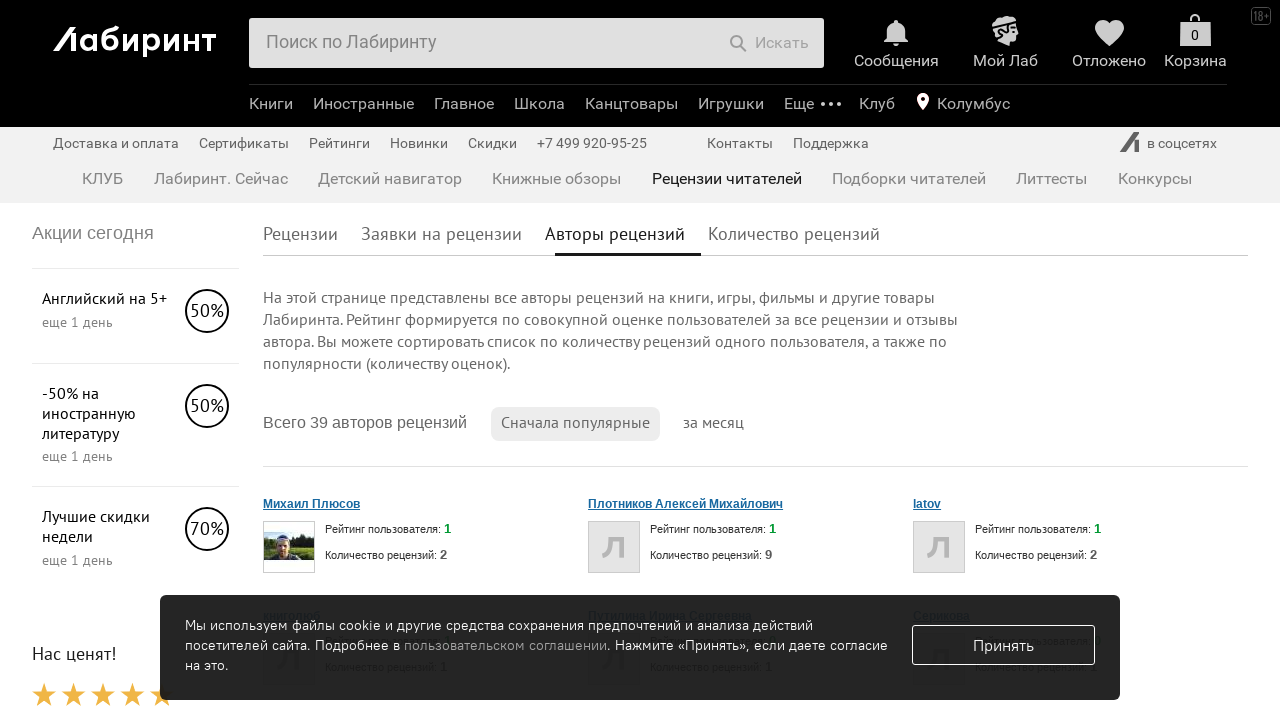